Tests form interactions by selecting a radio button for gender and checking all checkboxes on a sample testing site

Starting URL: https://artoftesting.com/samplesiteforselenium

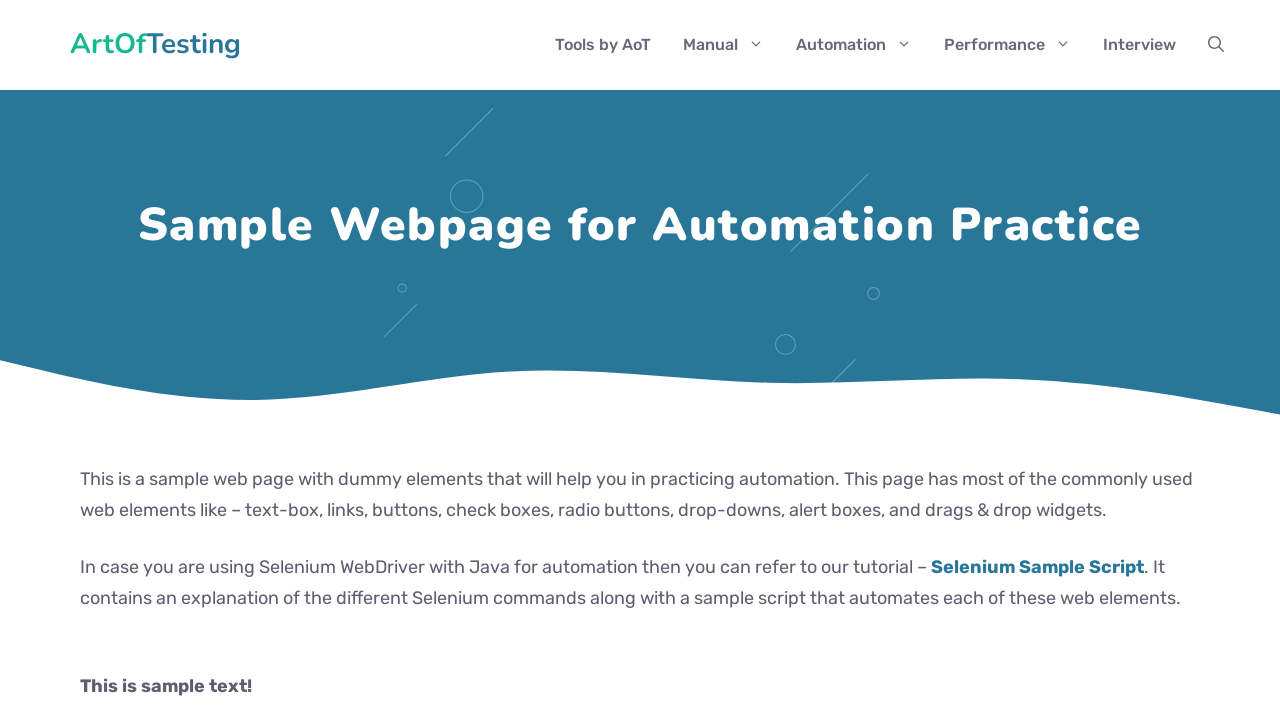

Located all gender radio buttons
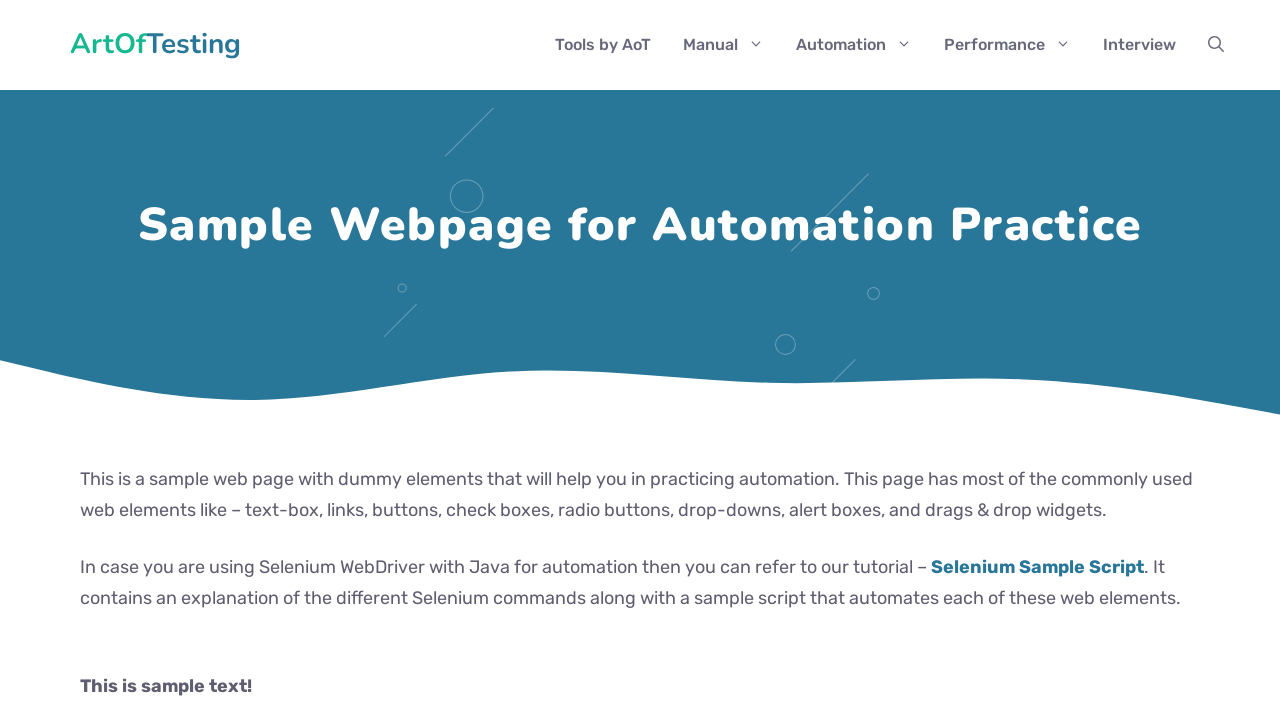

Selected female gender radio button at (86, 361) on input[name='gender'] >> nth=1
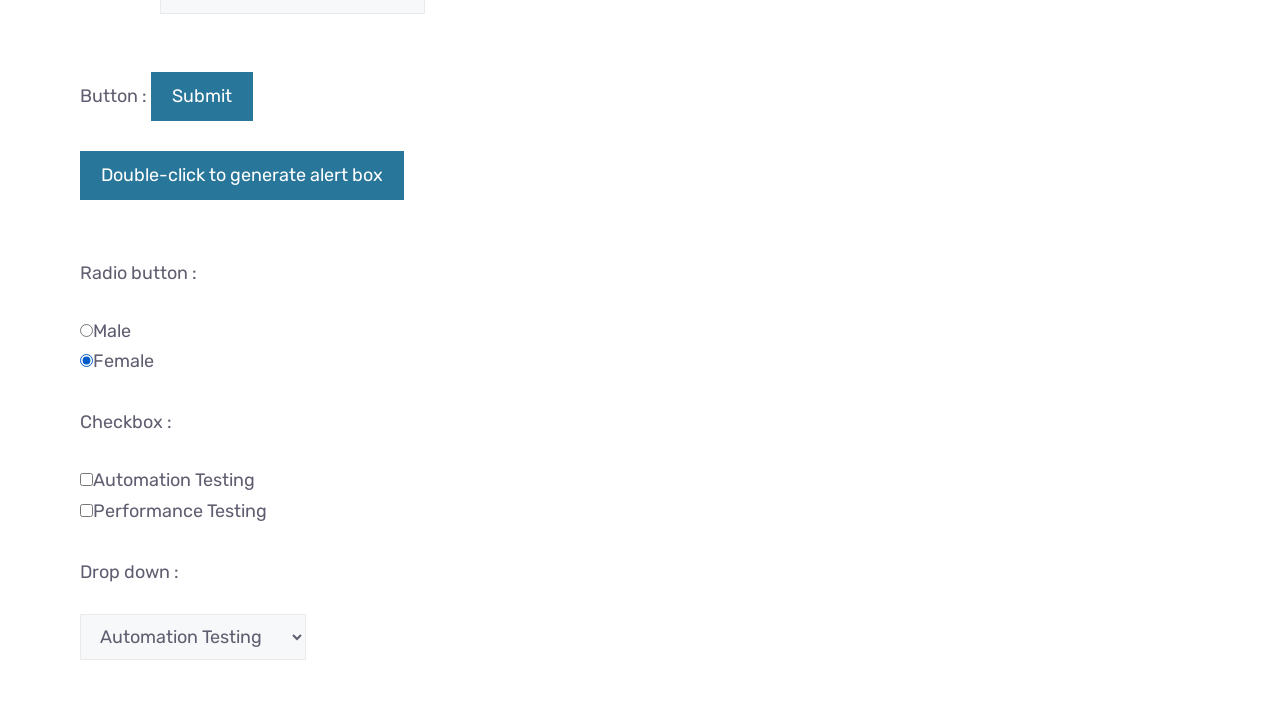

Located all checkboxes in commonWebElements section
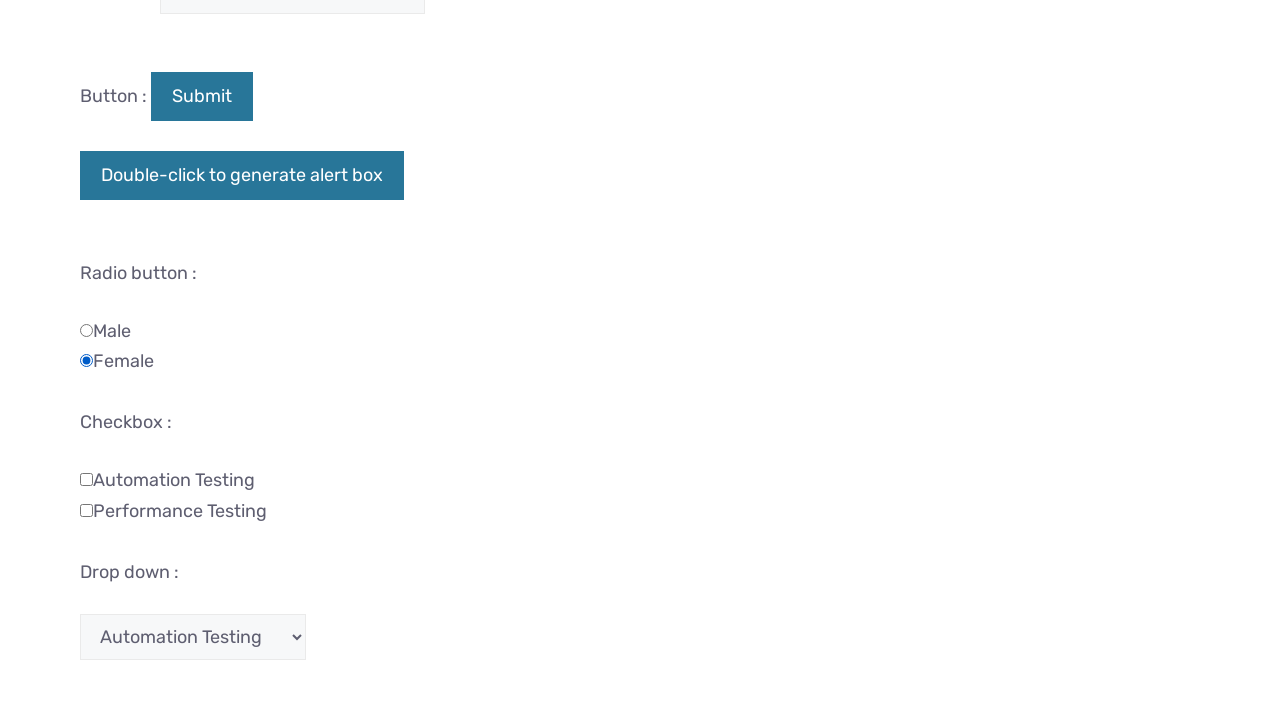

Checked an unchecked checkbox at (86, 479) on #commonWebElements input[type='checkbox'] >> nth=0
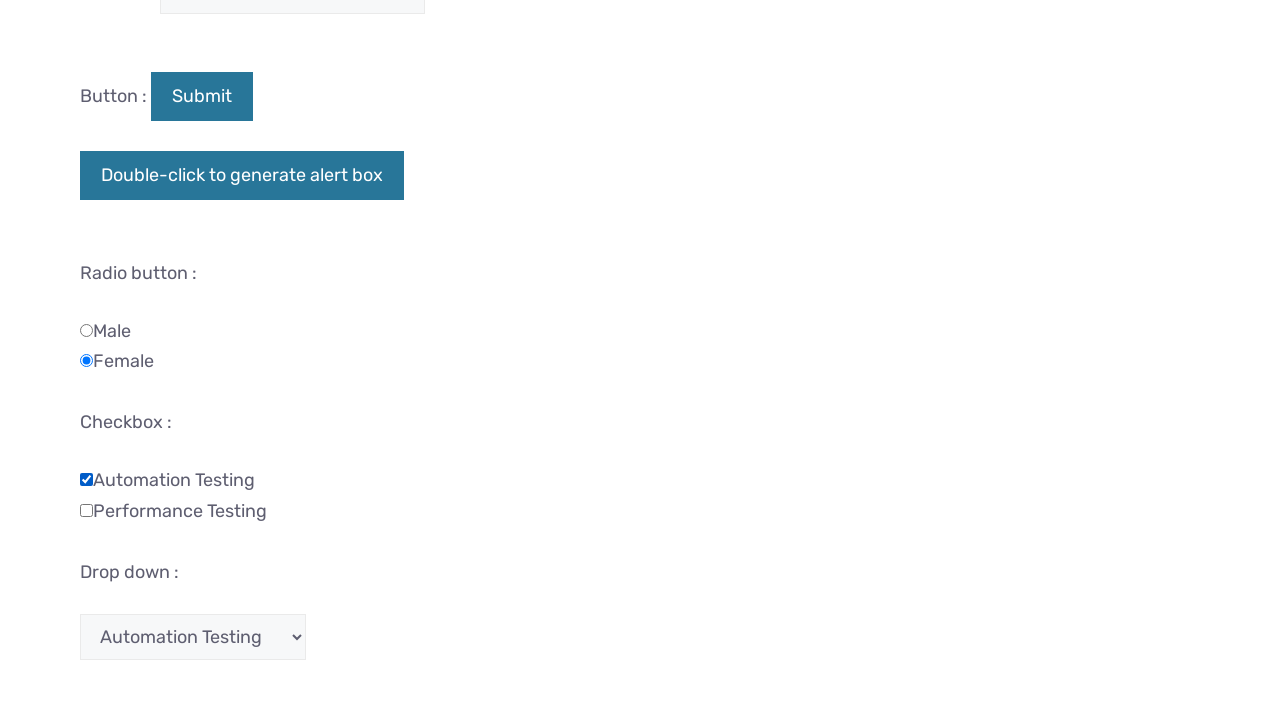

Checked an unchecked checkbox at (86, 510) on #commonWebElements input[type='checkbox'] >> nth=1
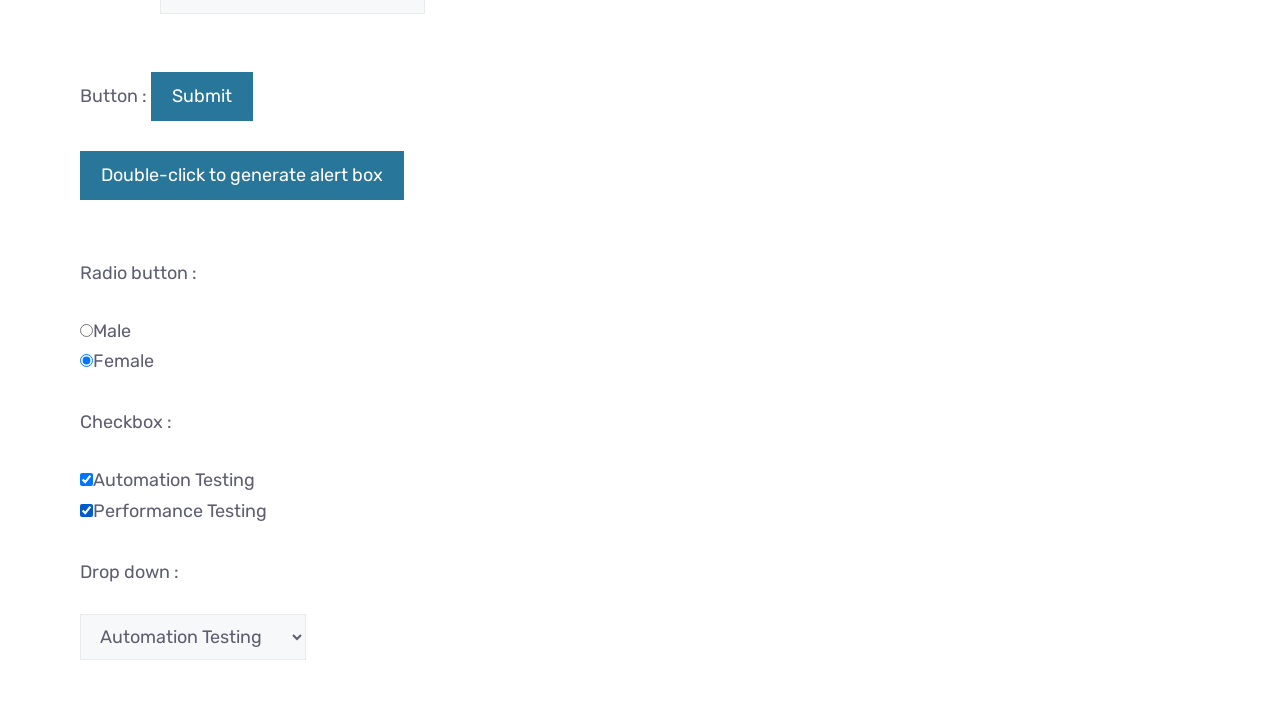

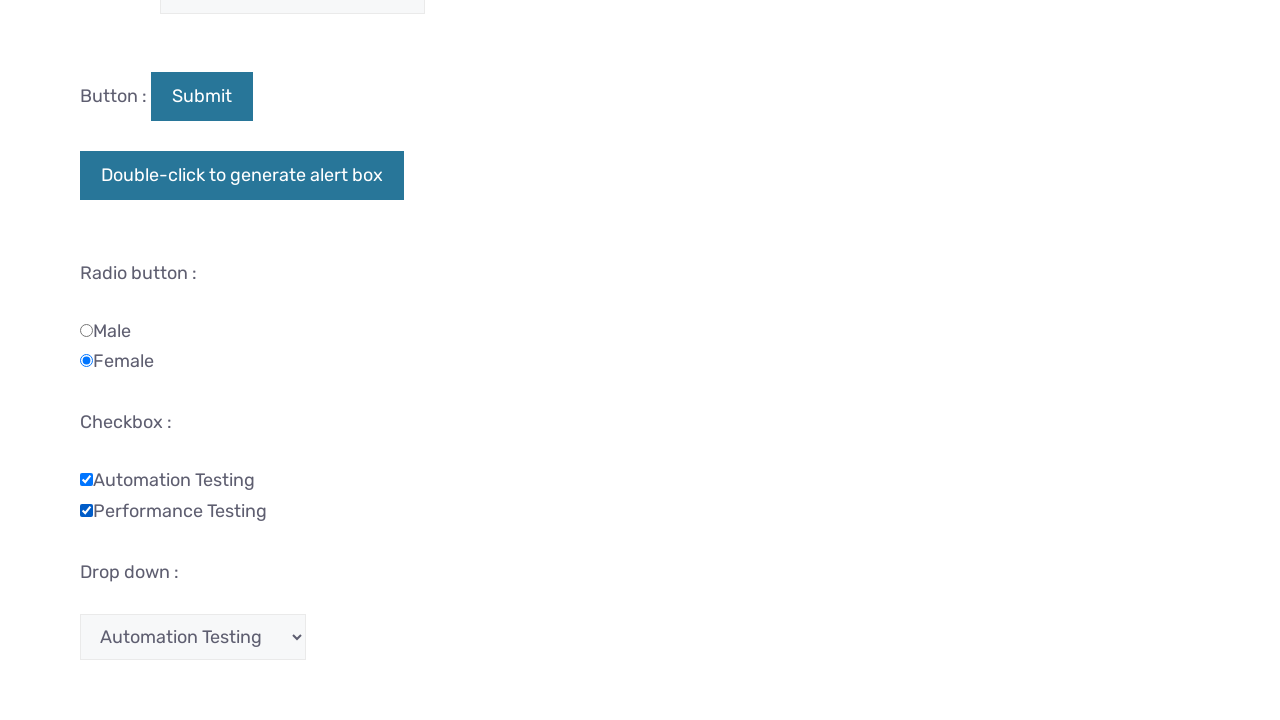